Tests JavaScript alerts including simple alert, timed alert, confirm dialog (accept/dismiss), and prompt dialog with text input

Starting URL: https://demoqa.com/alerts

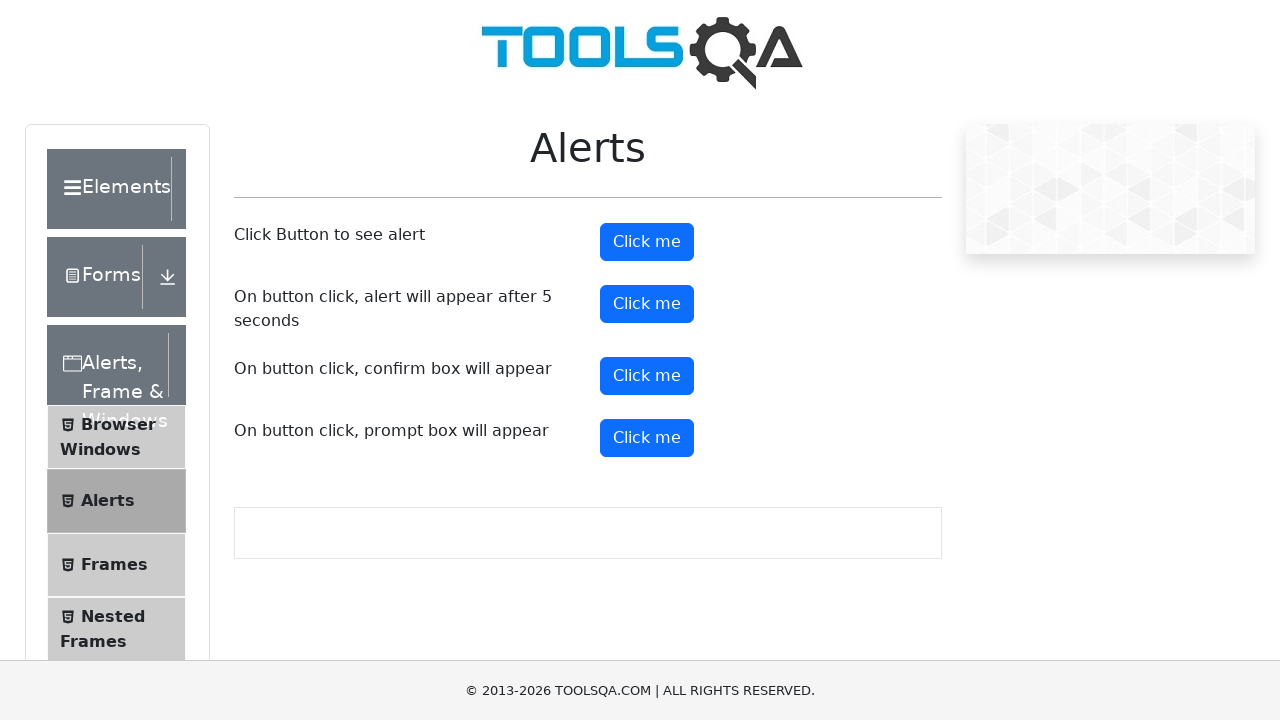

Clicked alert button and accepted simple alert at (647, 242) on #alertButton
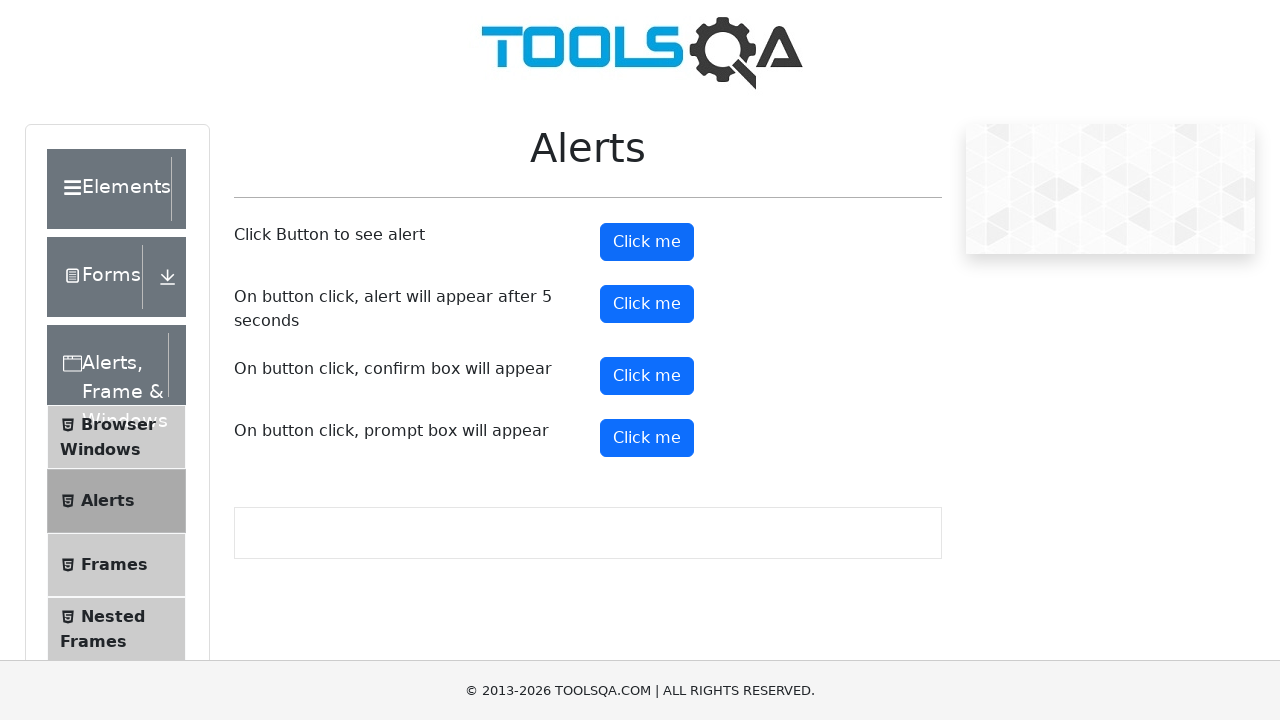

Clicked timed alert button at (647, 304) on #timerAlertButton
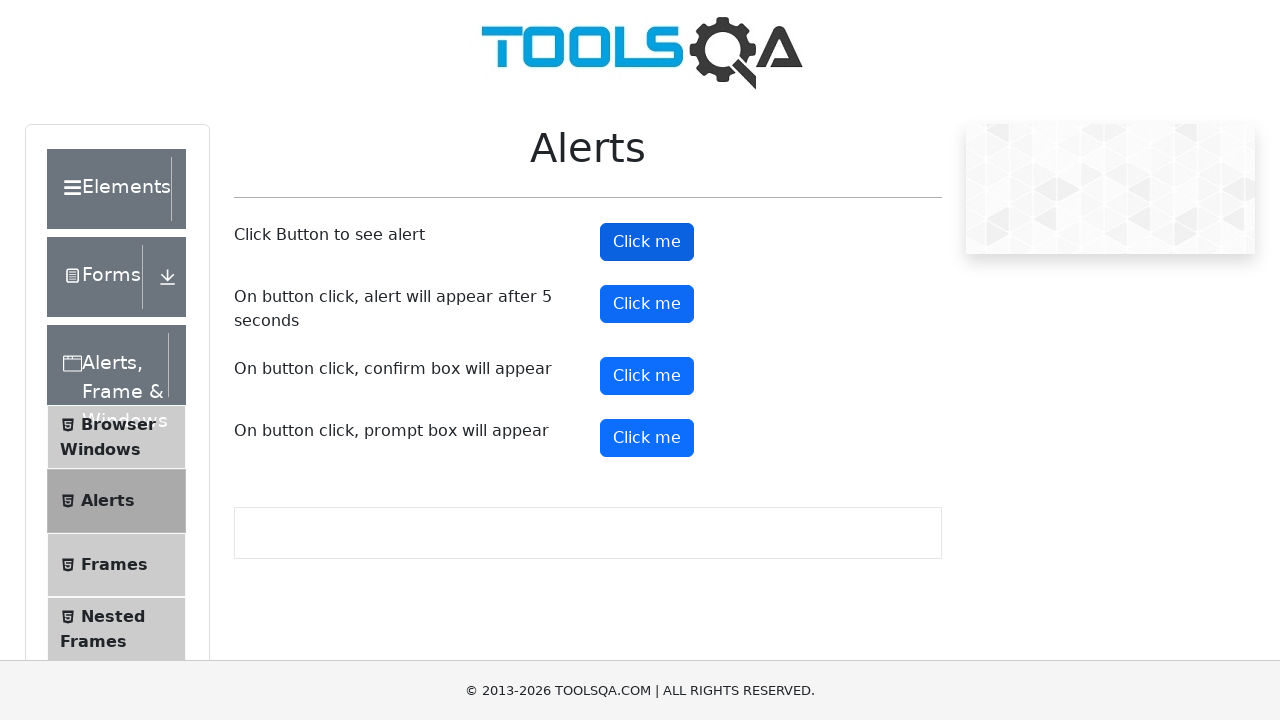

Waited 6 seconds for timed alert to appear and be accepted
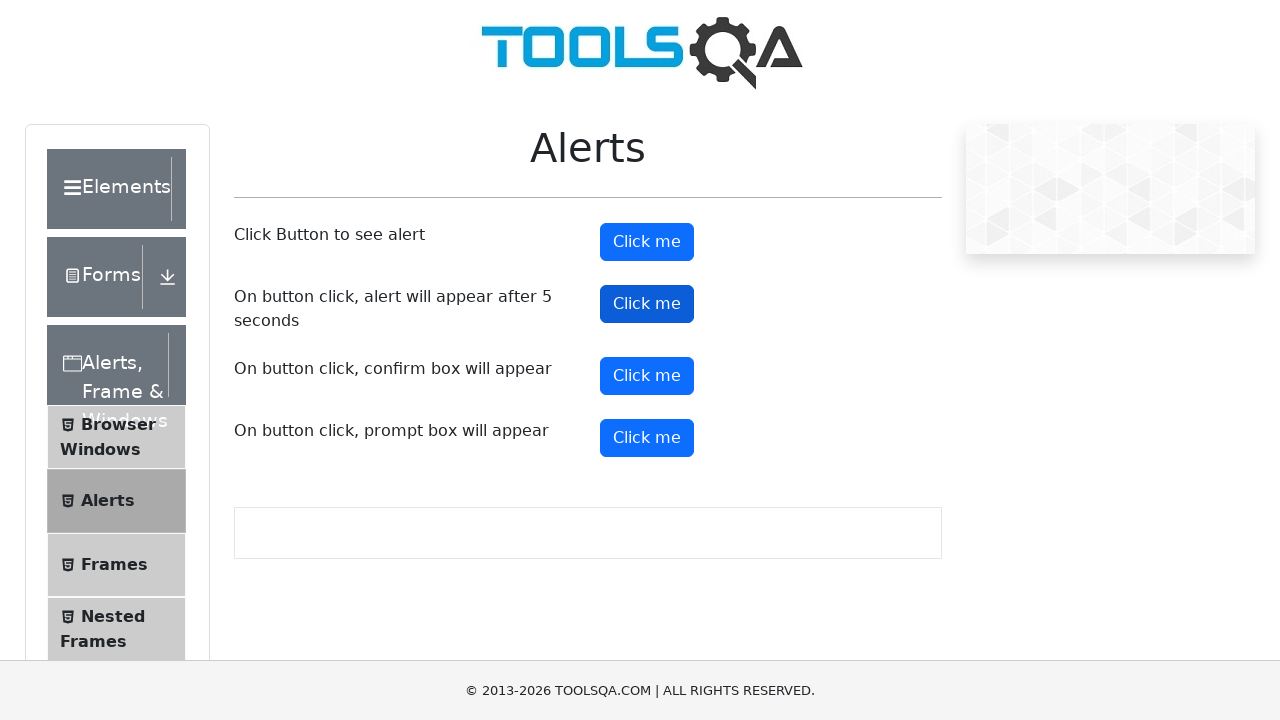

Clicked confirm button and accepted confirmation dialog at (647, 376) on #confirmButton
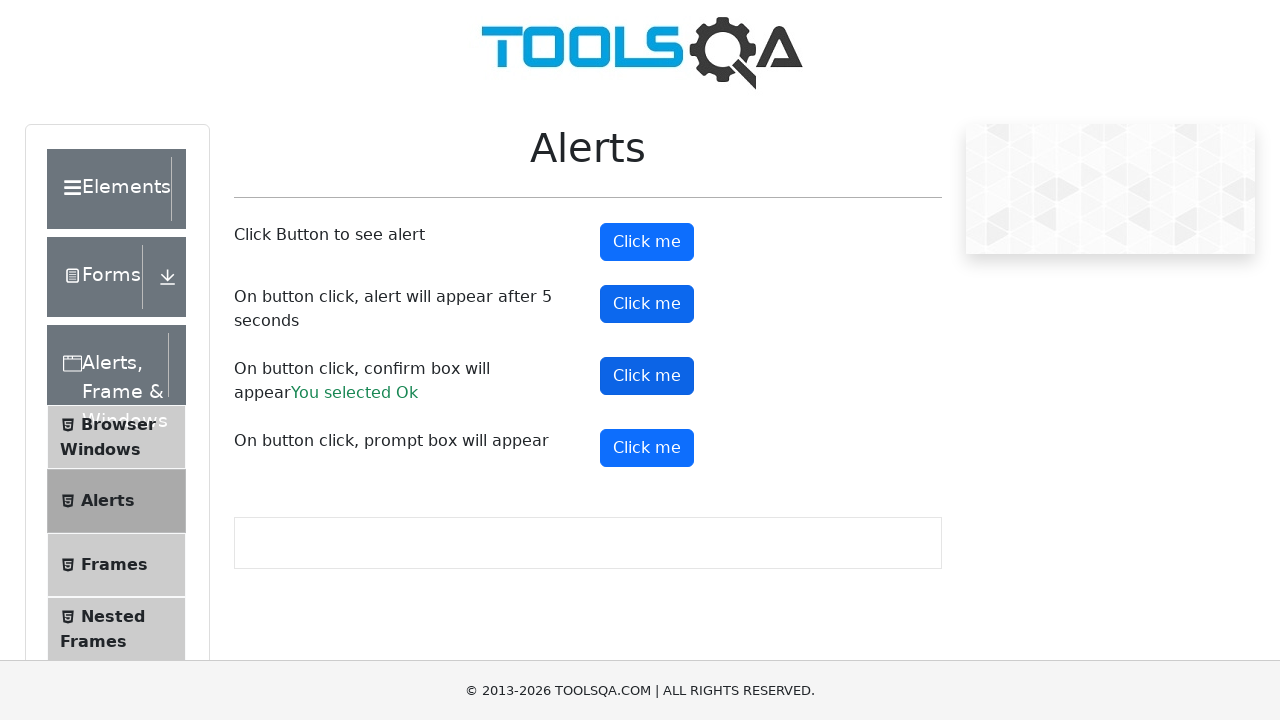

Clicked prompt button and entered 'Dawid' in prompt dialog at (647, 448) on #promtButton
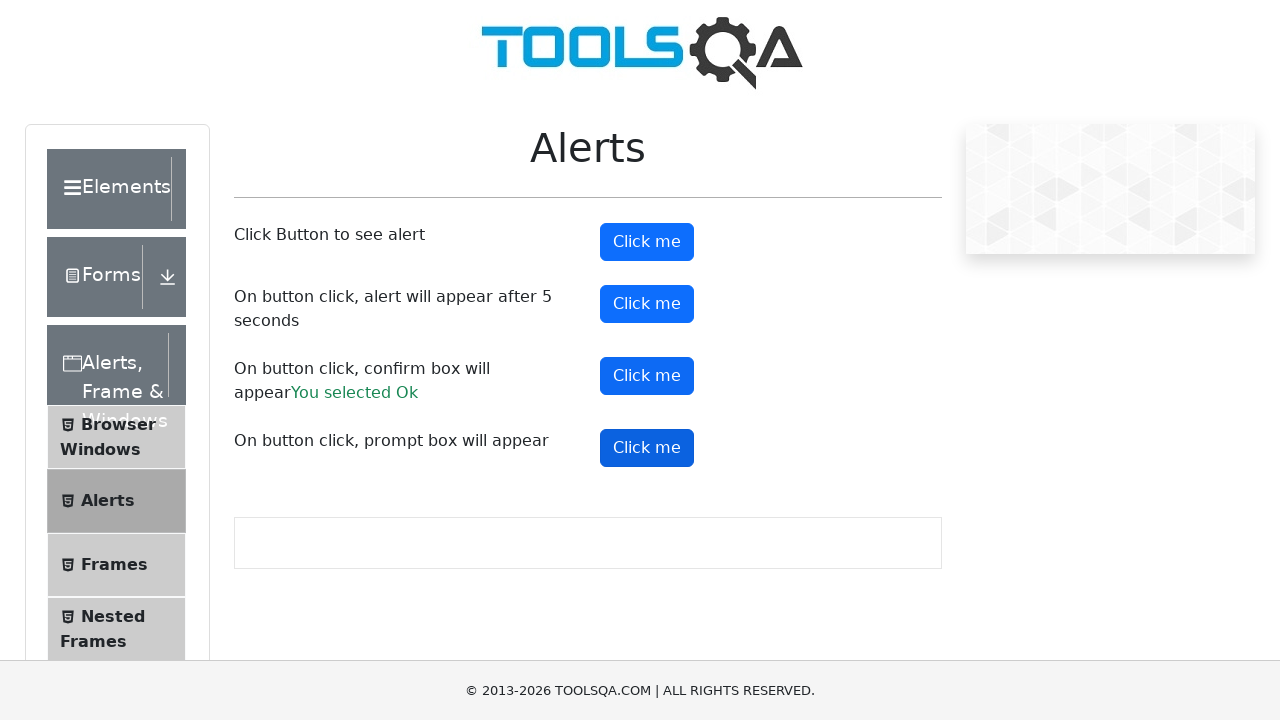

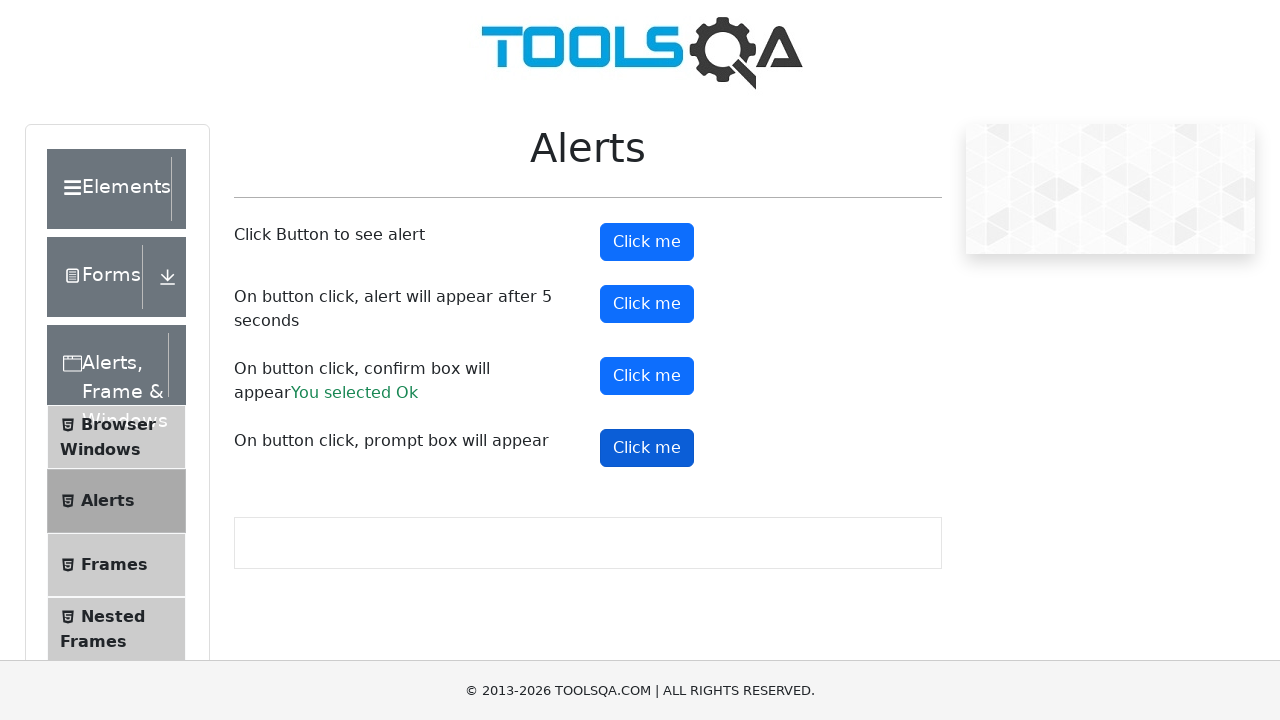